Tests Bilibili search functionality by entering a search query in the search input and clicking the search button

Starting URL: https://www.bilibili.com

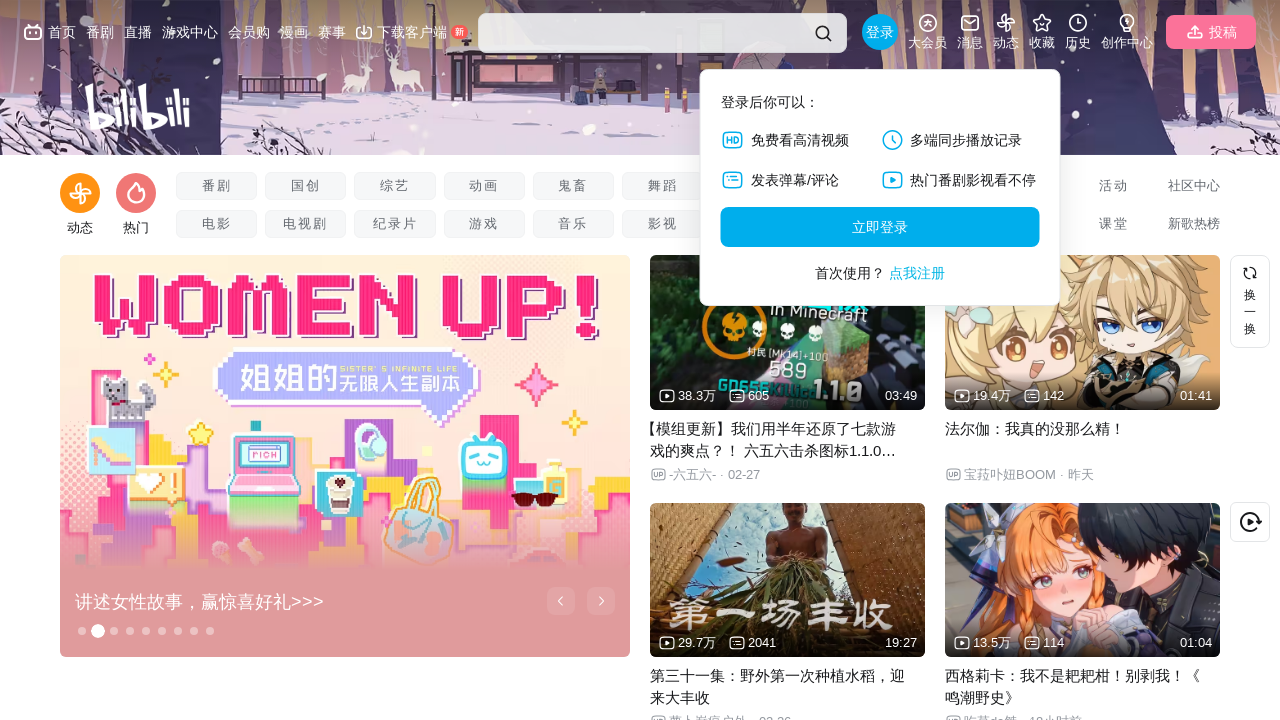

Filled search input with 'Python programming tutorial' on .nav-search-input
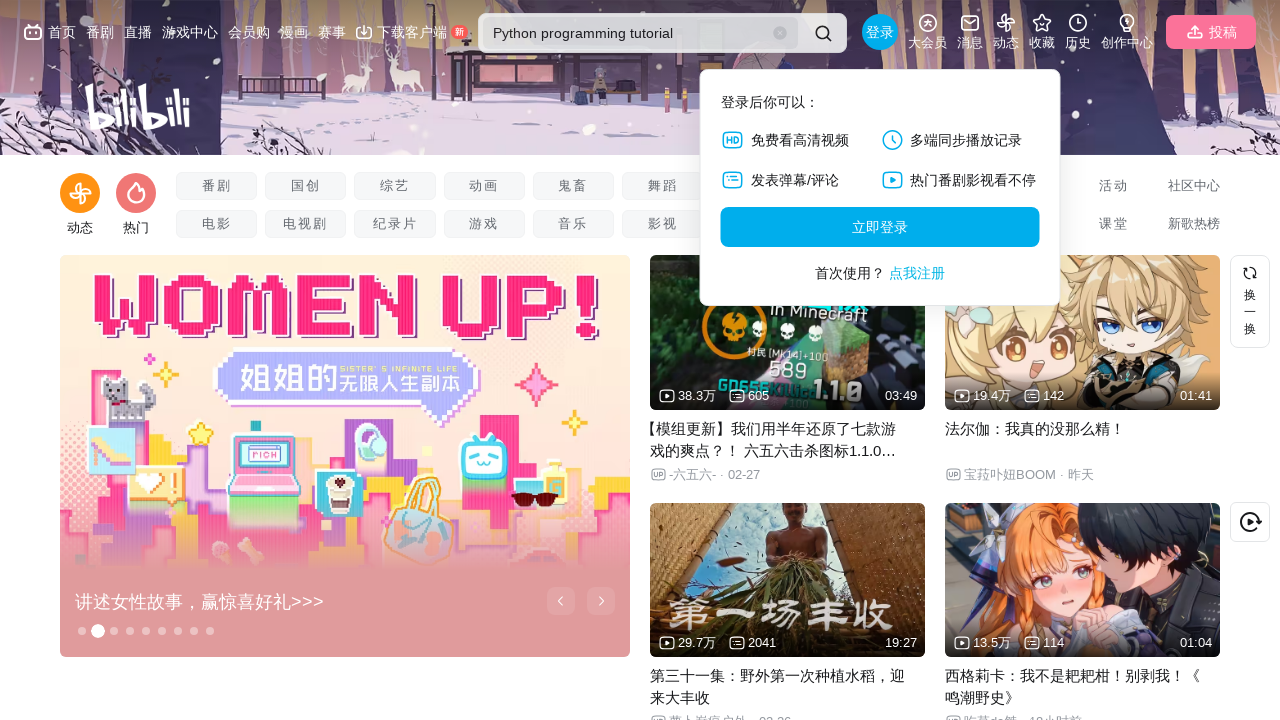

Clicked search button at (823, 33) on .nav-search-btn
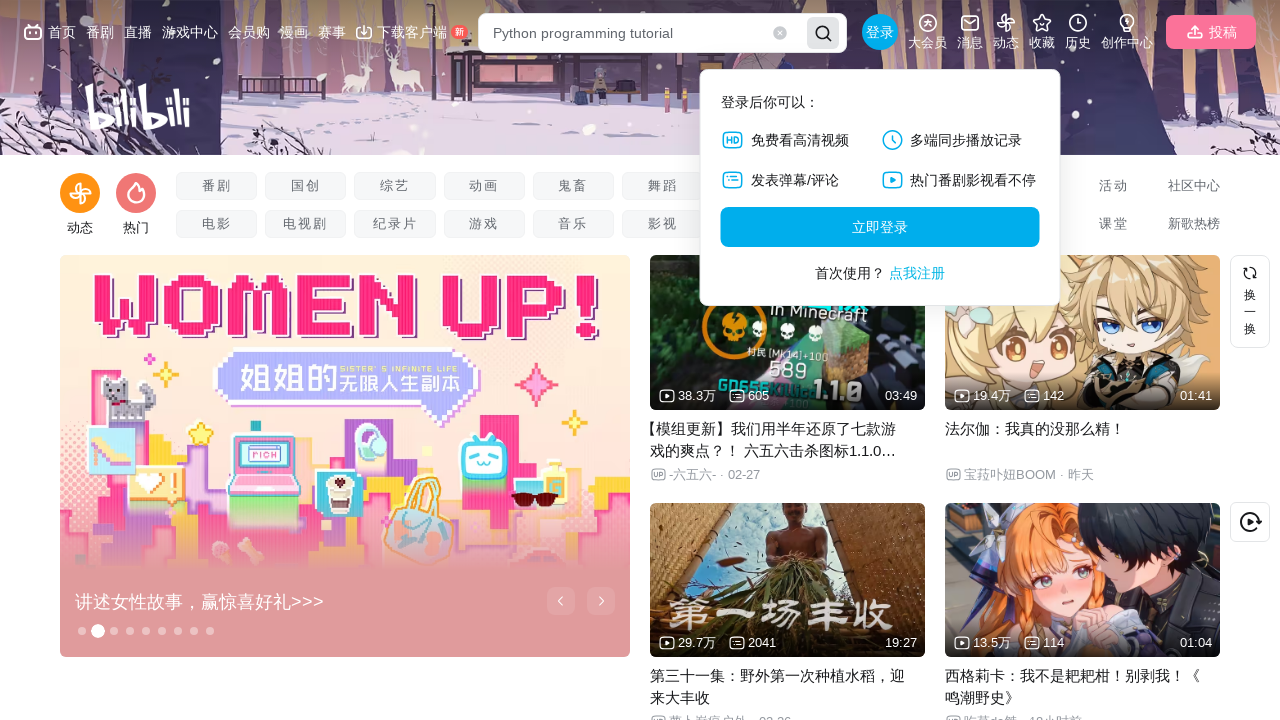

Search results loaded (networkidle state)
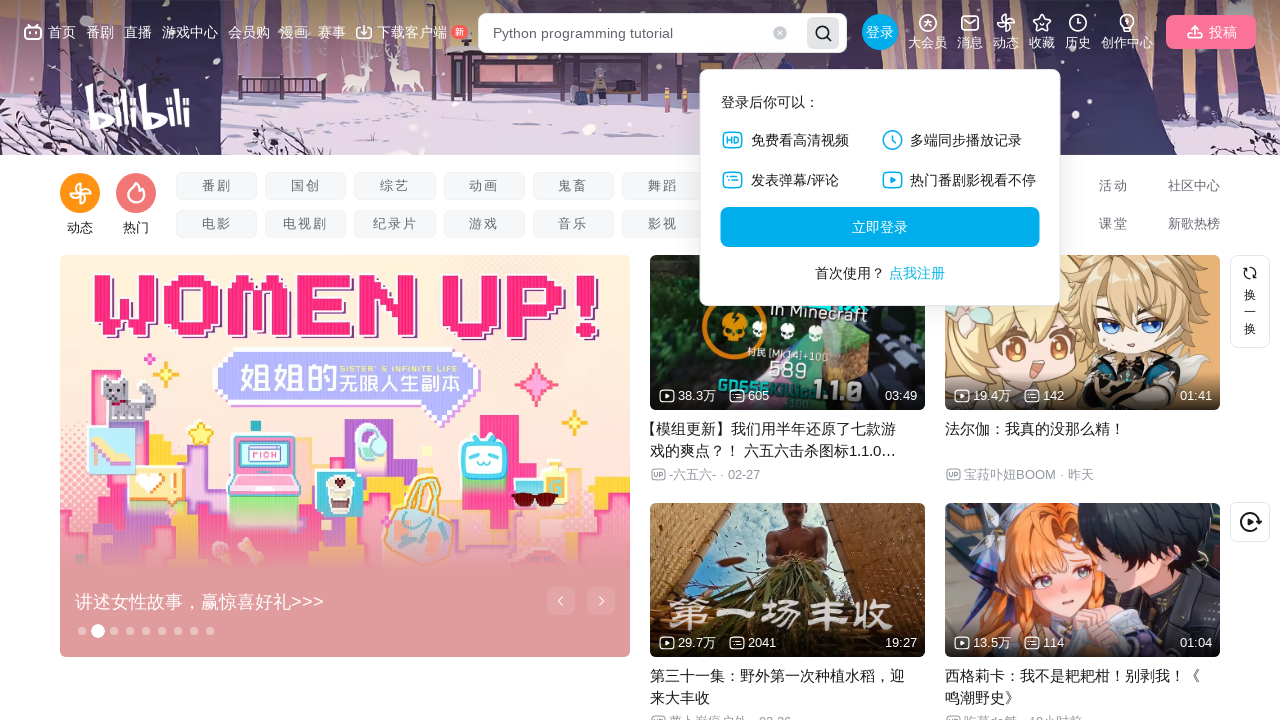

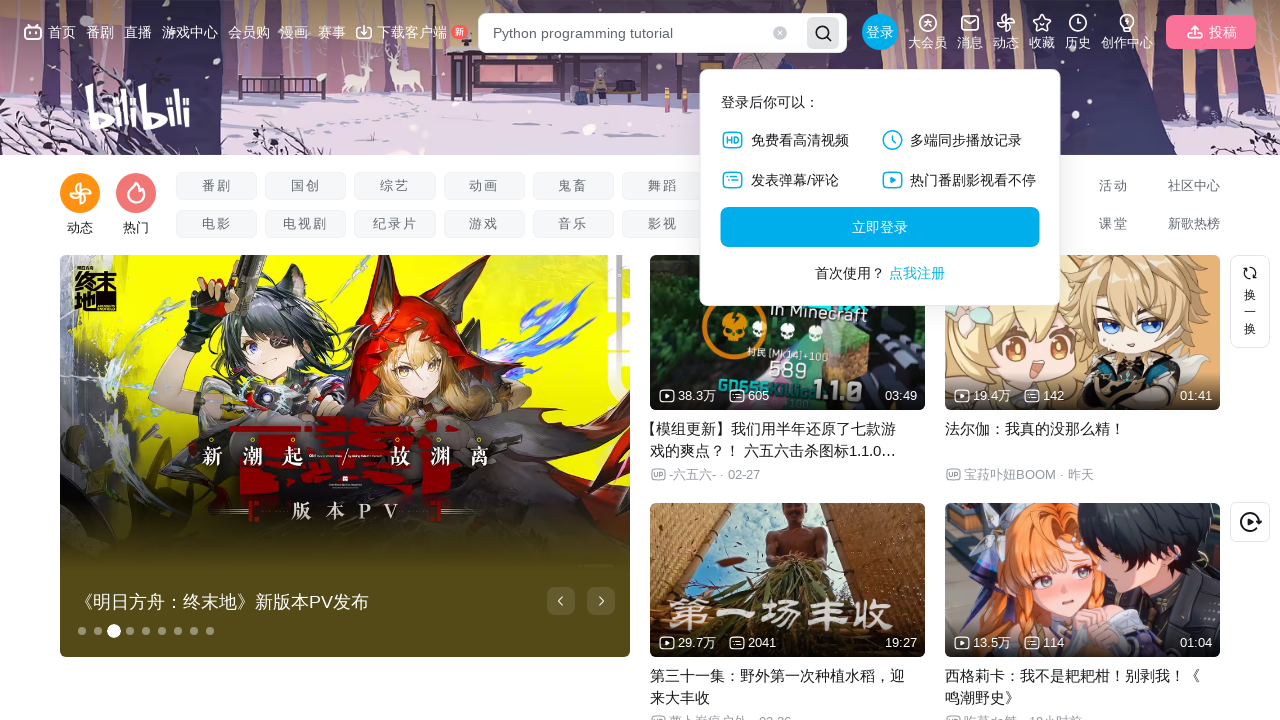